Navigates through the Services menu to access the BeSpoke service page

Starting URL: https://366pi.tech

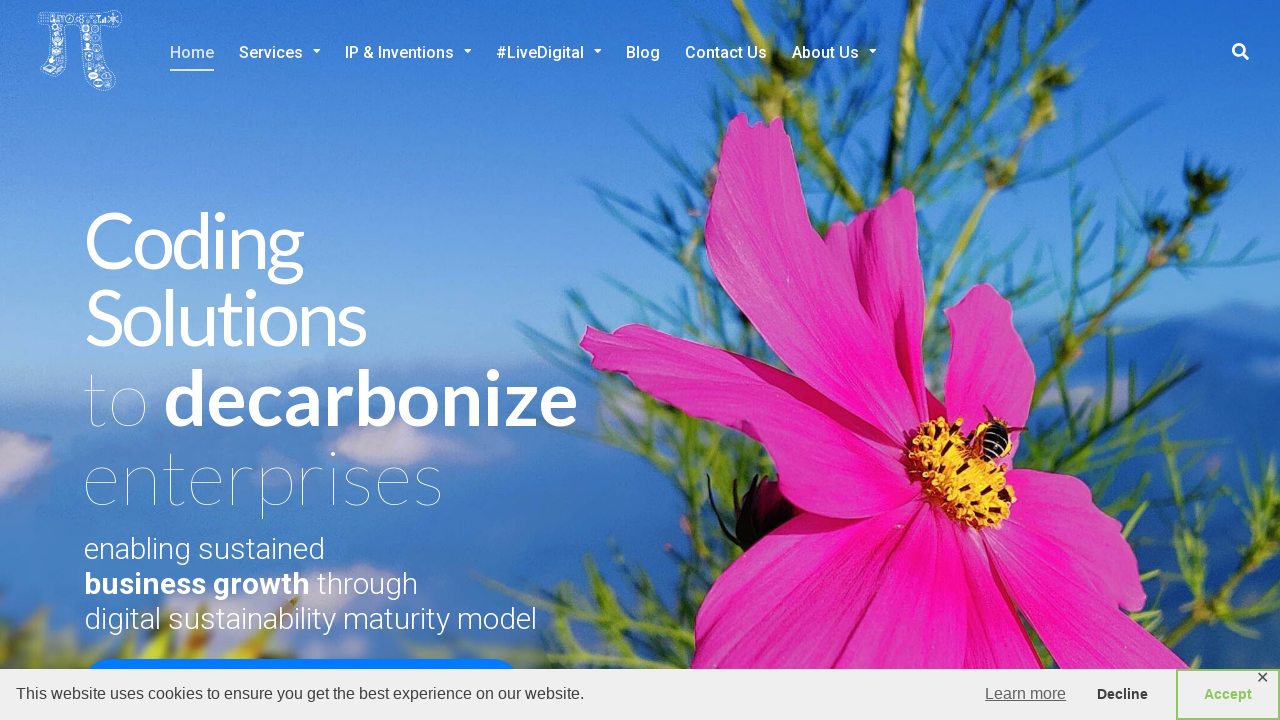

Clicked on Services menu at (280, 53) on xpath=//*[@id='menu-item-3907']/a
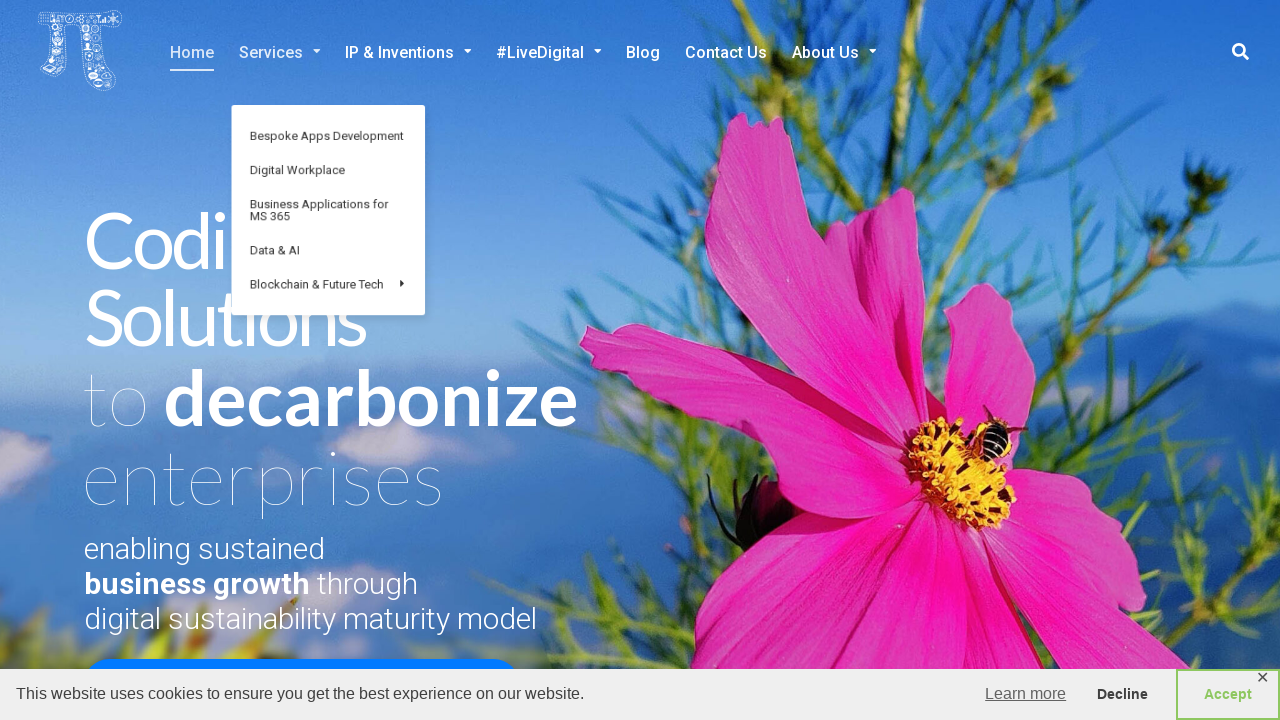

Clicked on BeSpoke service option at (334, 138) on xpath=//*[@id='menu-item-1797']/a
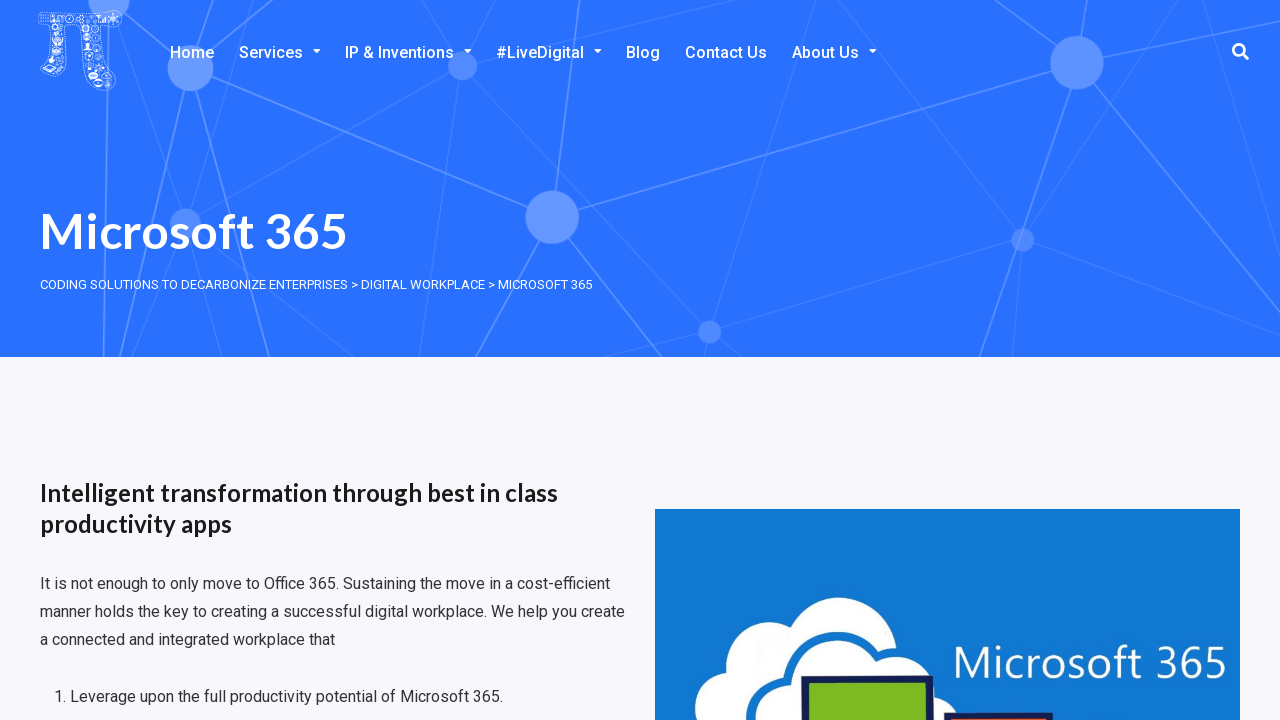

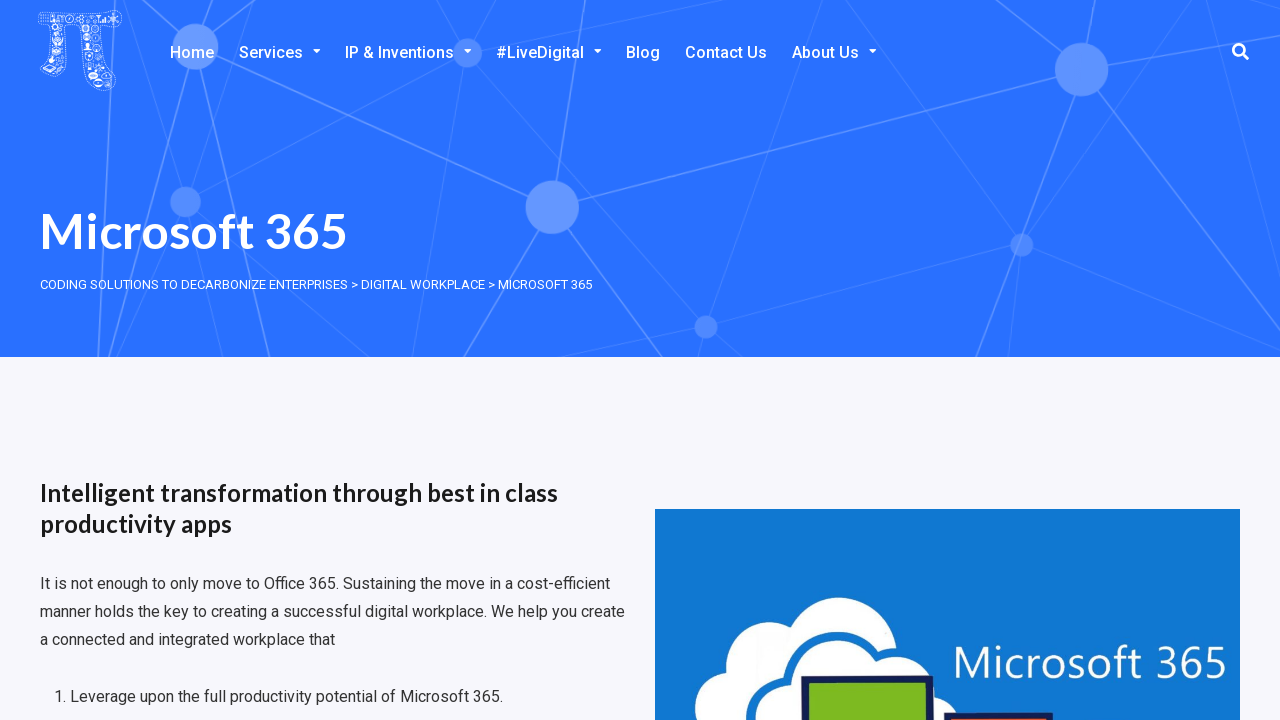